Tests hover functionality by moving the mouse over a user figure element to reveal hidden caption text

Starting URL: https://the-internet.herokuapp.com/hovers

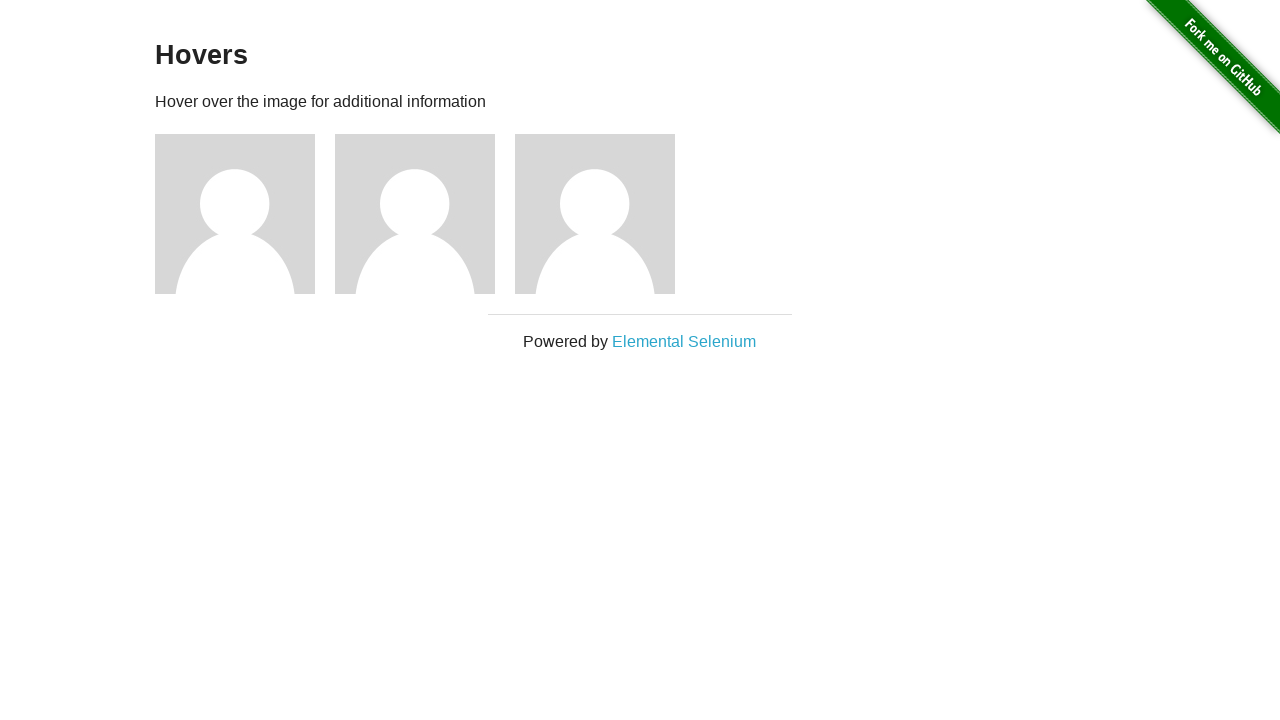

Navigated to hovers page
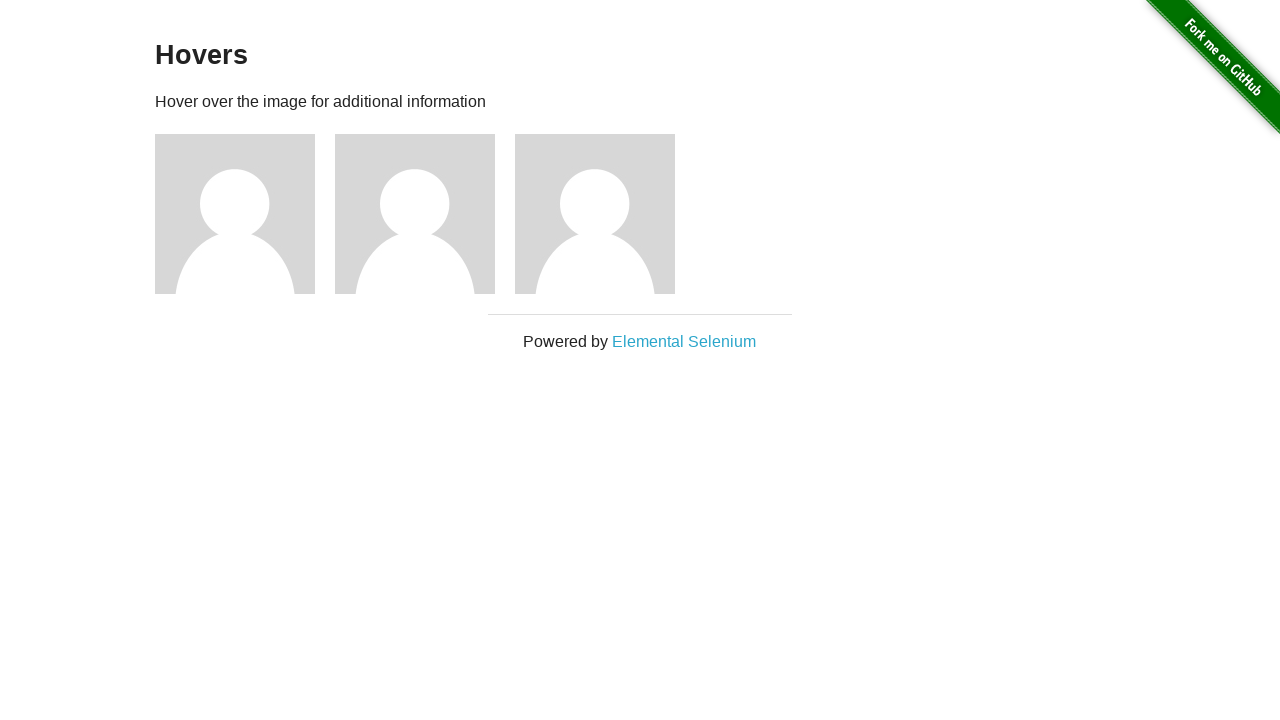

Hovered over first user figure element at (245, 214) on (//div[@class='figure'])[1]
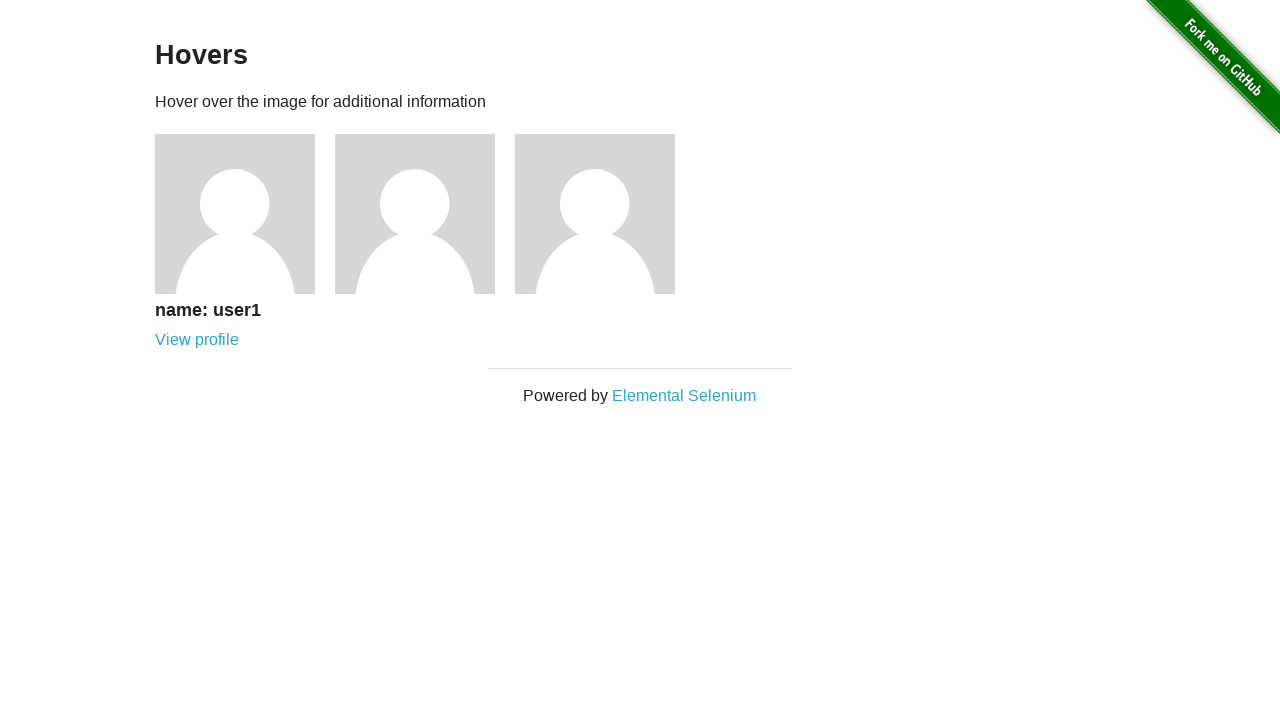

Caption text became visible after hover
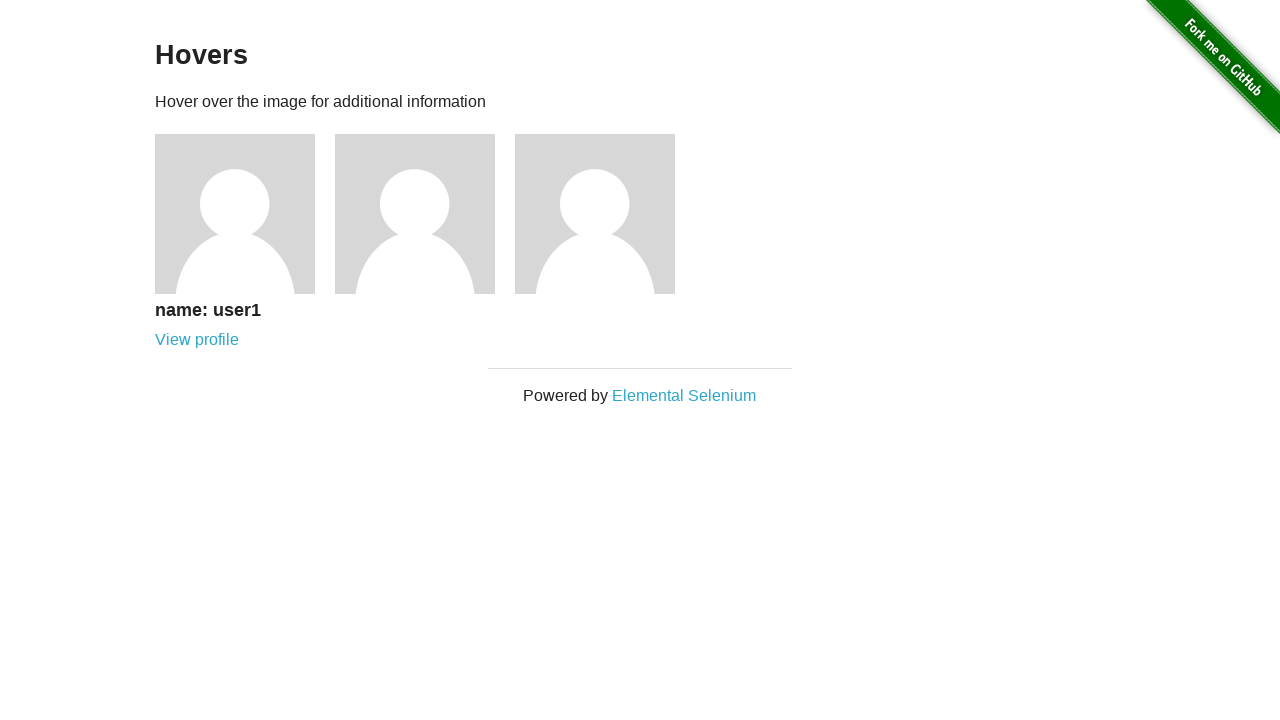

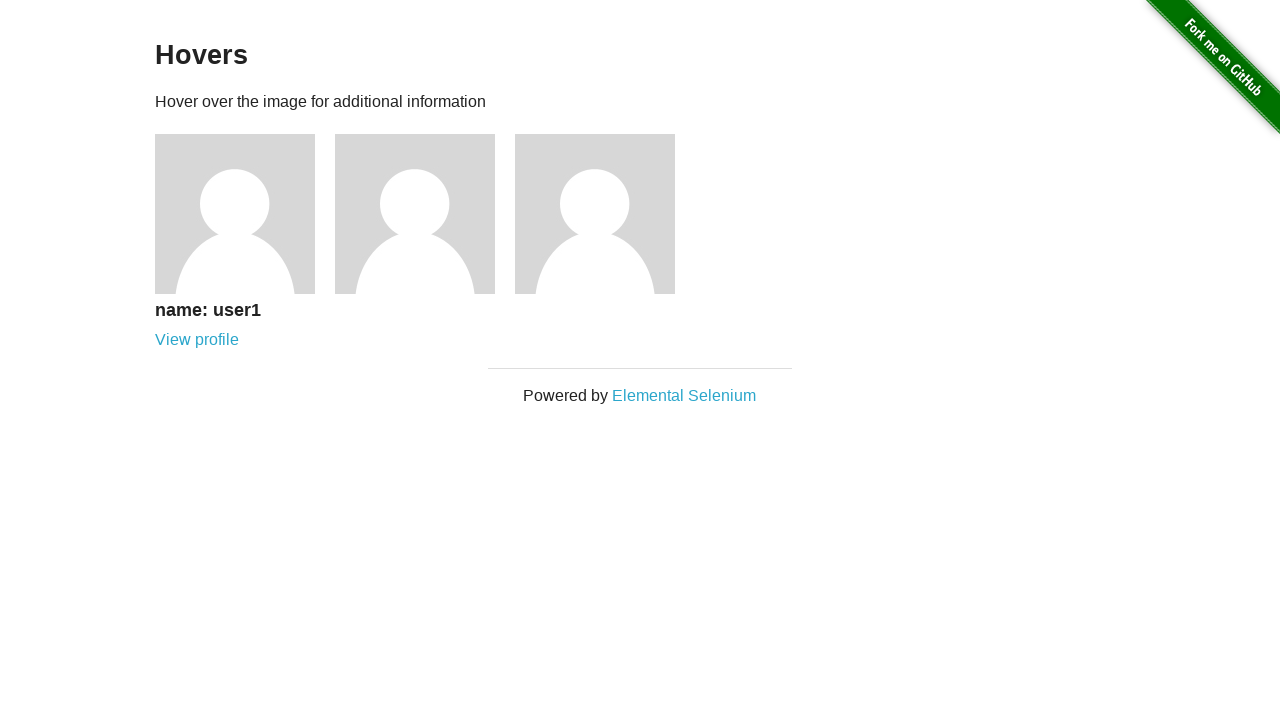